Tests radio button interaction on a practice webpage by locating radio buttons and clicking the second one in the group.

Starting URL: https://rahulshettyacademy.com/AutomationPractice/

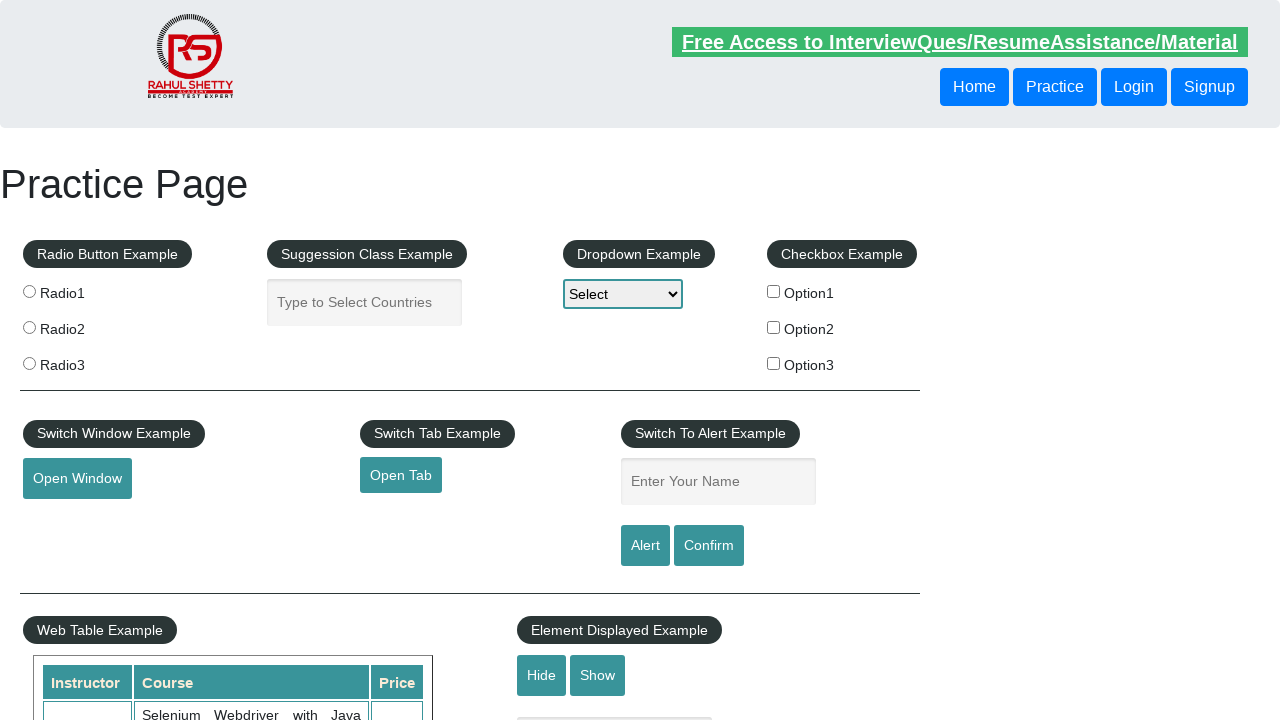

Waited for radio buttons to load on the practice webpage
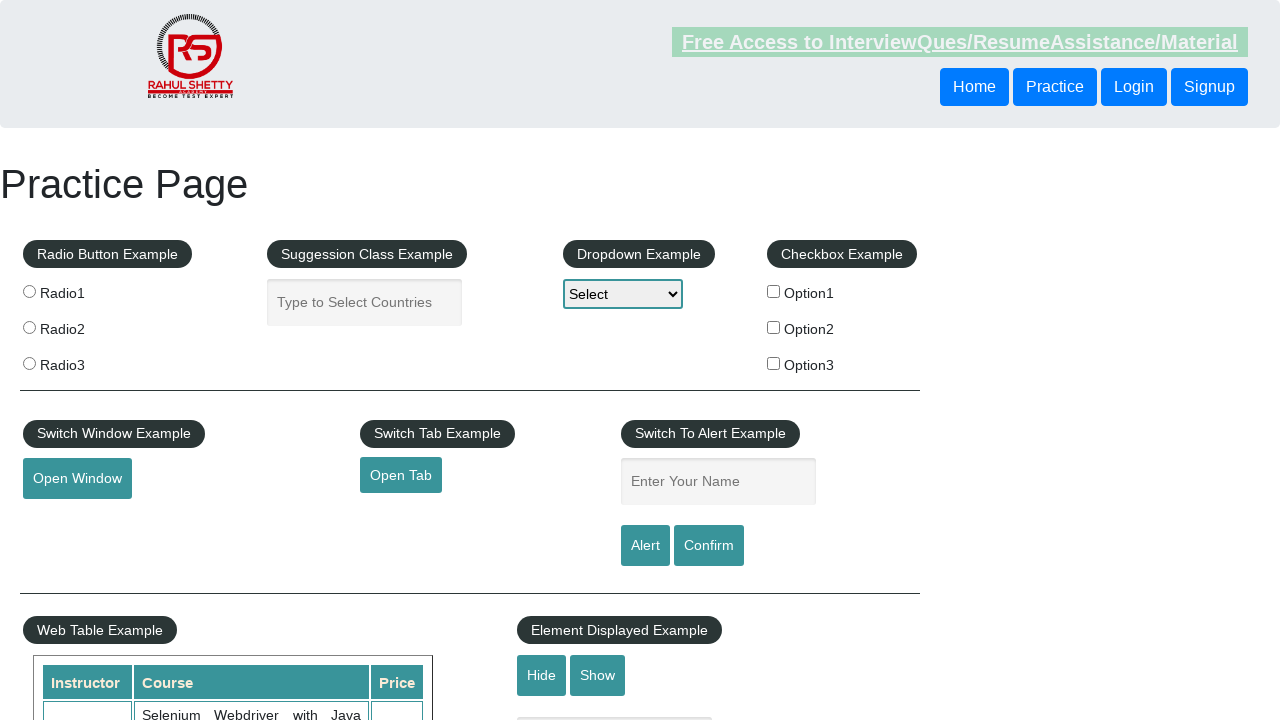

Located all radio buttons with name 'radioButton'
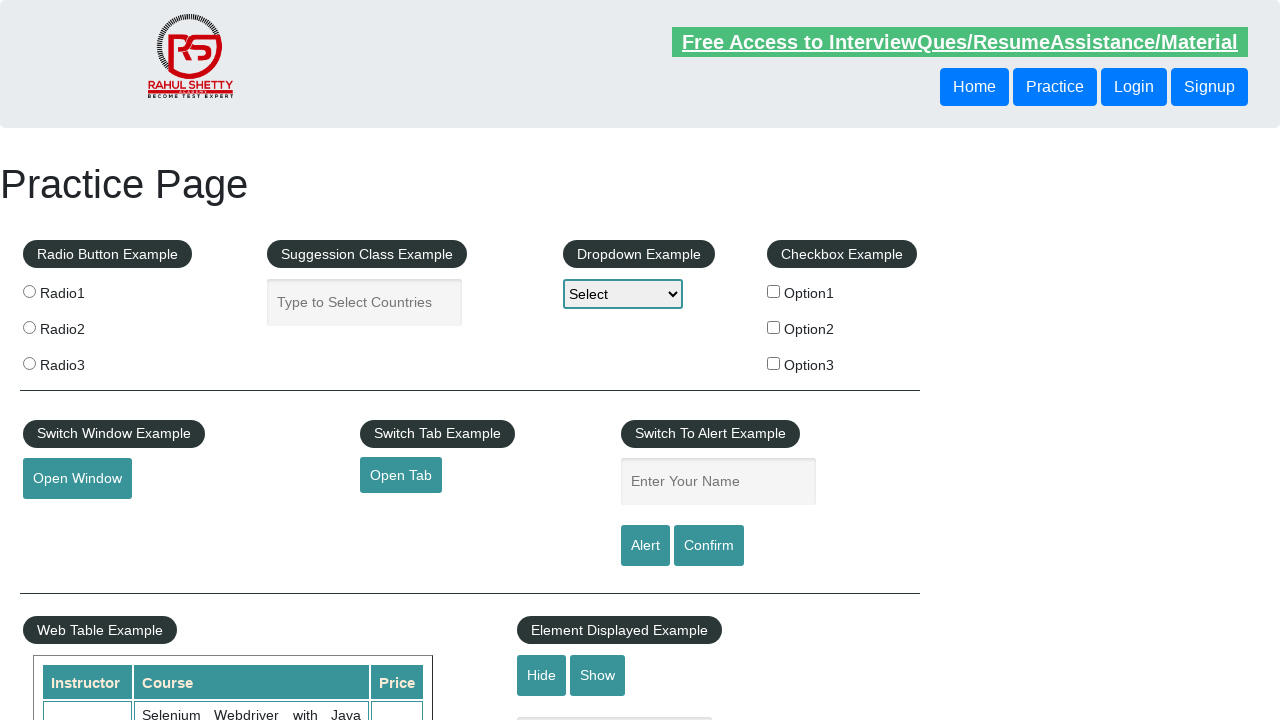

Clicked the second radio button in the group at (29, 327) on input[name='radioButton'] >> nth=1
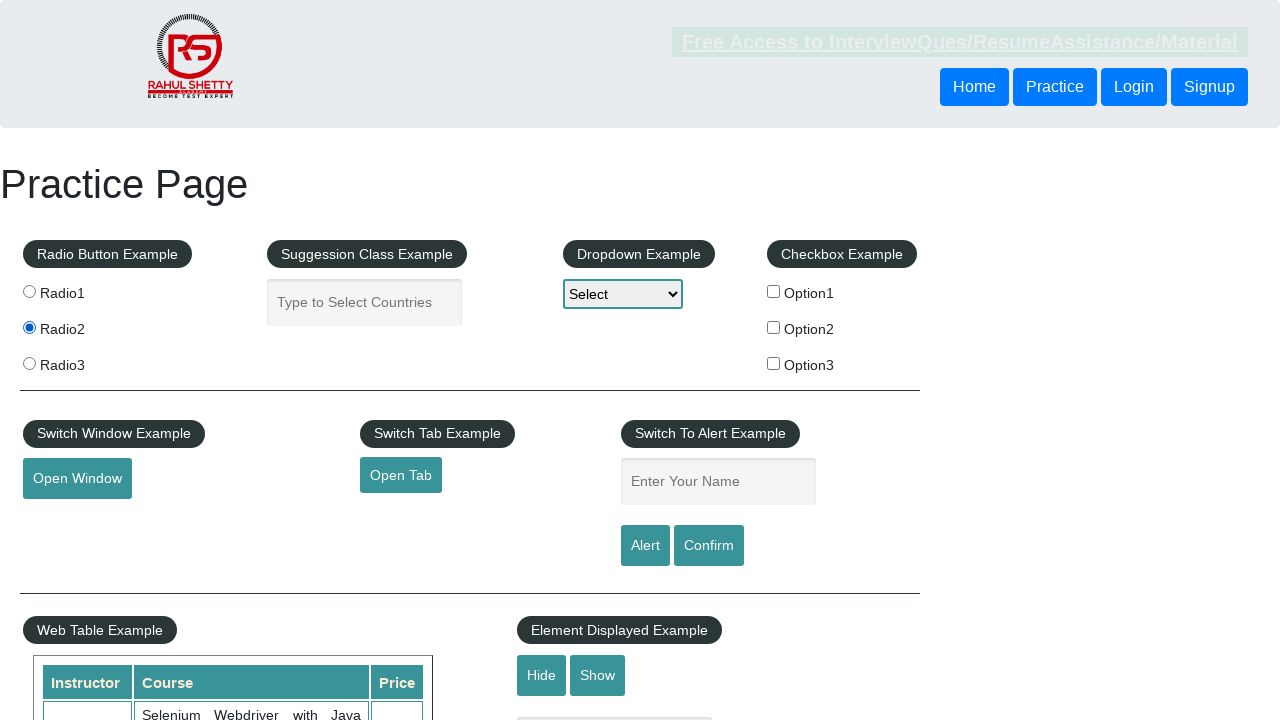

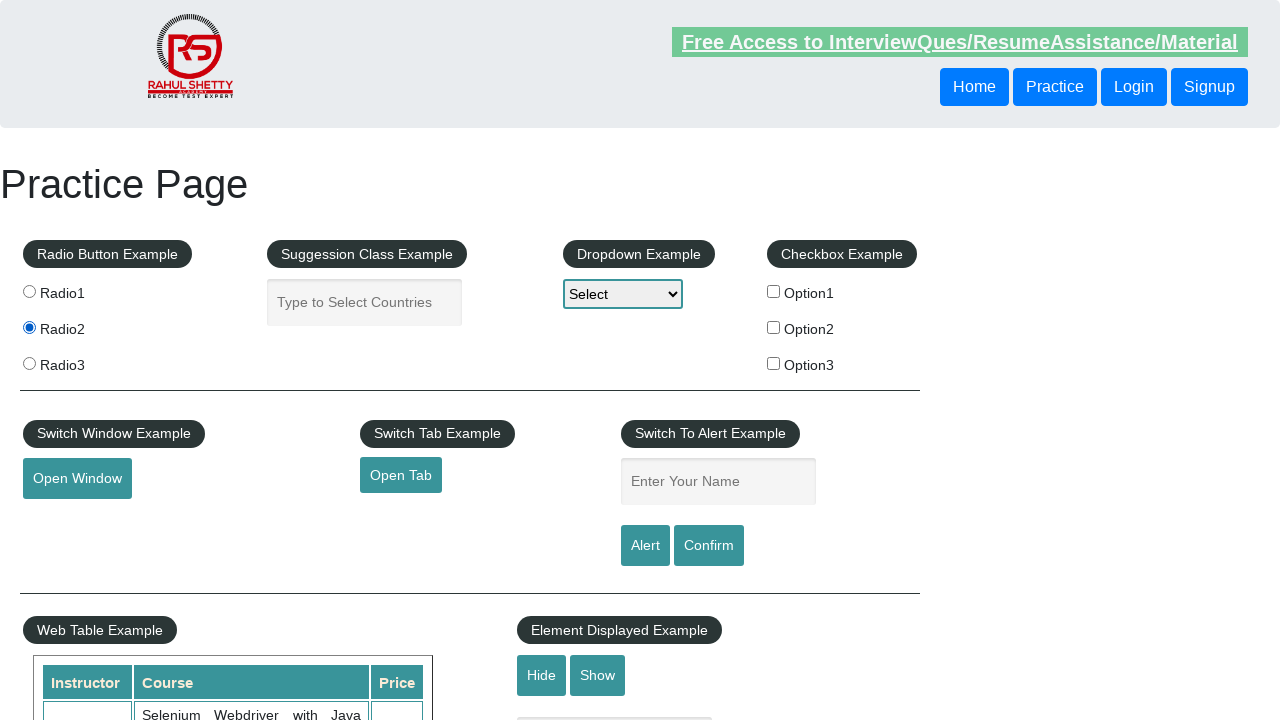